Tests multiple window handling by clicking a link that opens a new window, then switching to the new window and verifying its title and content contains "New Window"

Starting URL: https://the-internet.herokuapp.com/windows

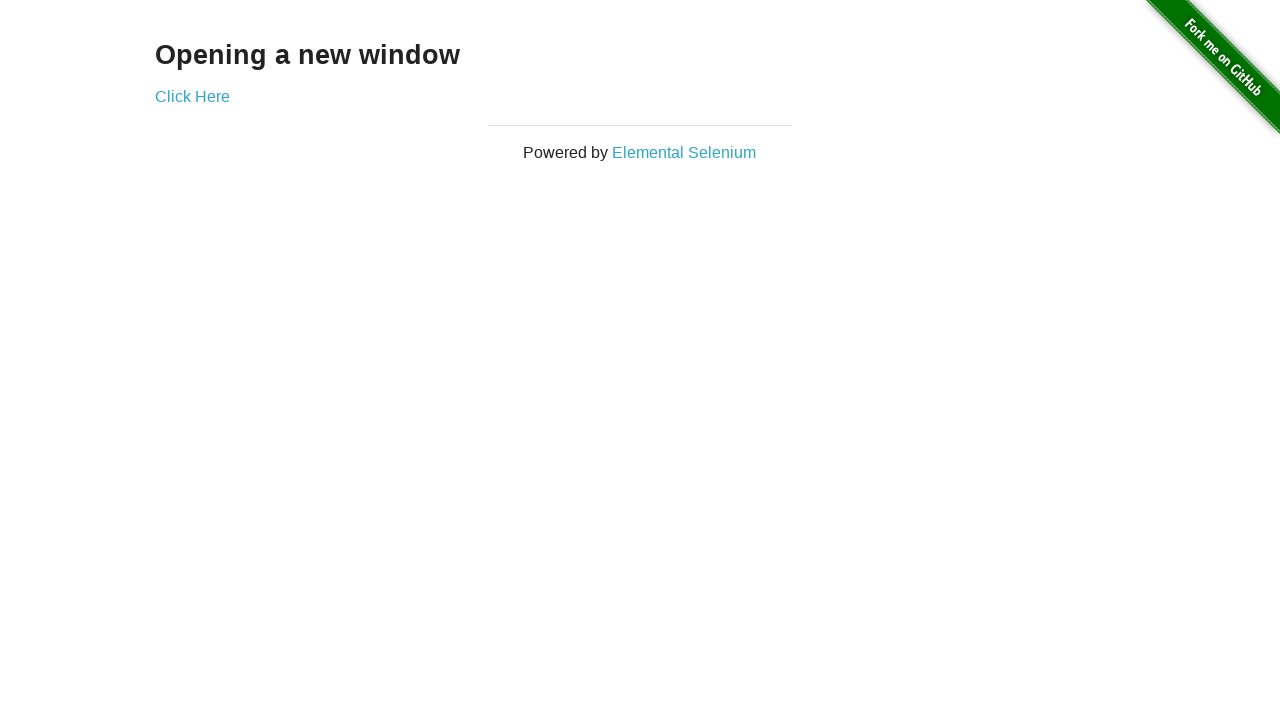

Clicked 'Click Here' link to open new window at (192, 96) on text=Click Here
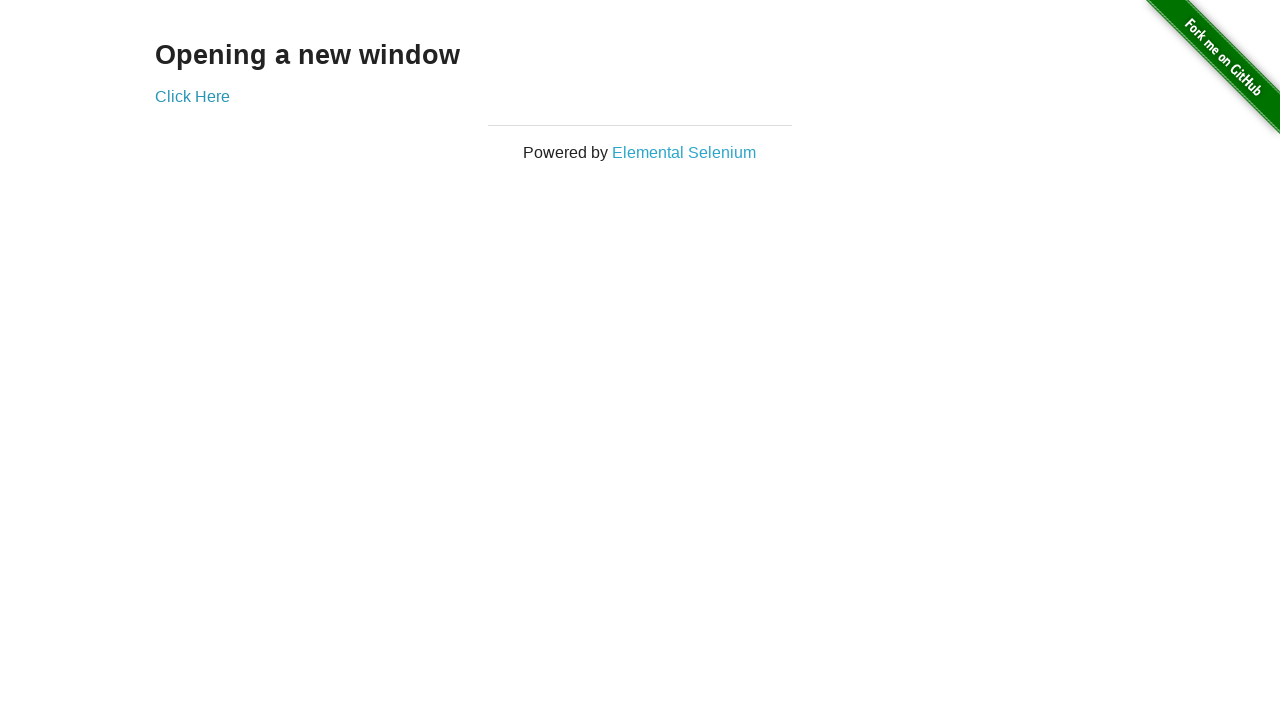

New window opened and captured
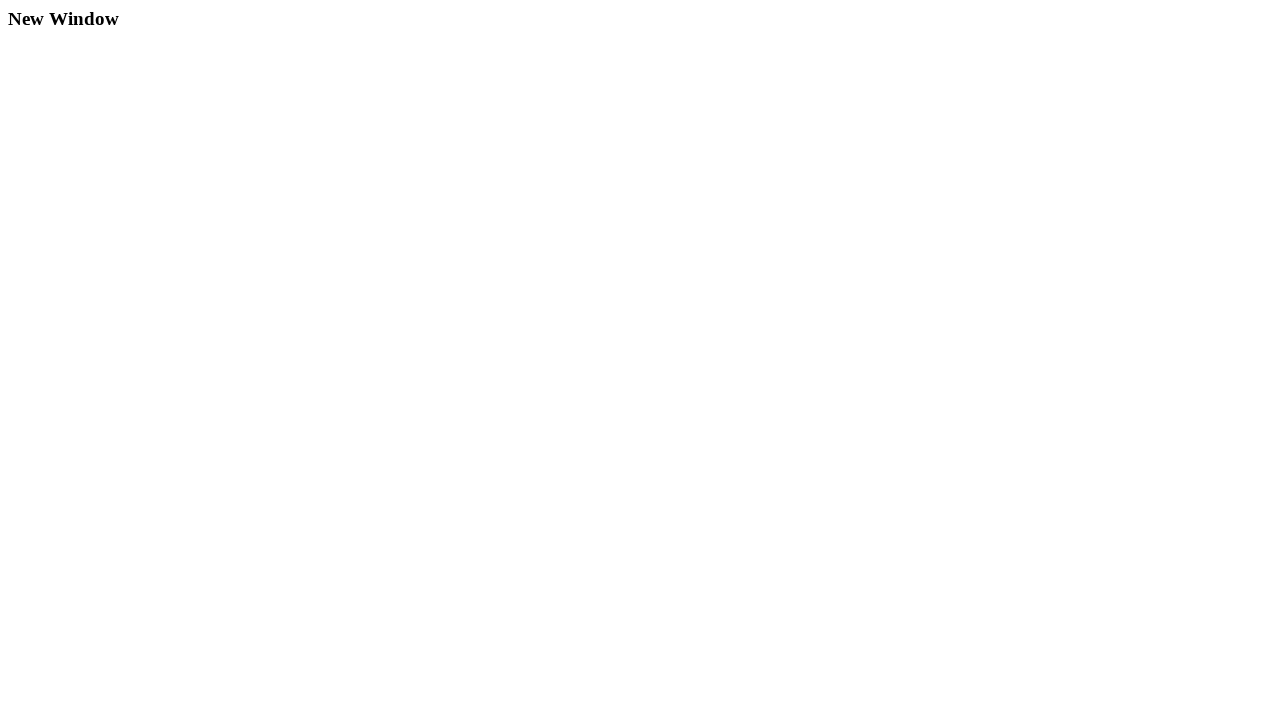

New window loaded completely
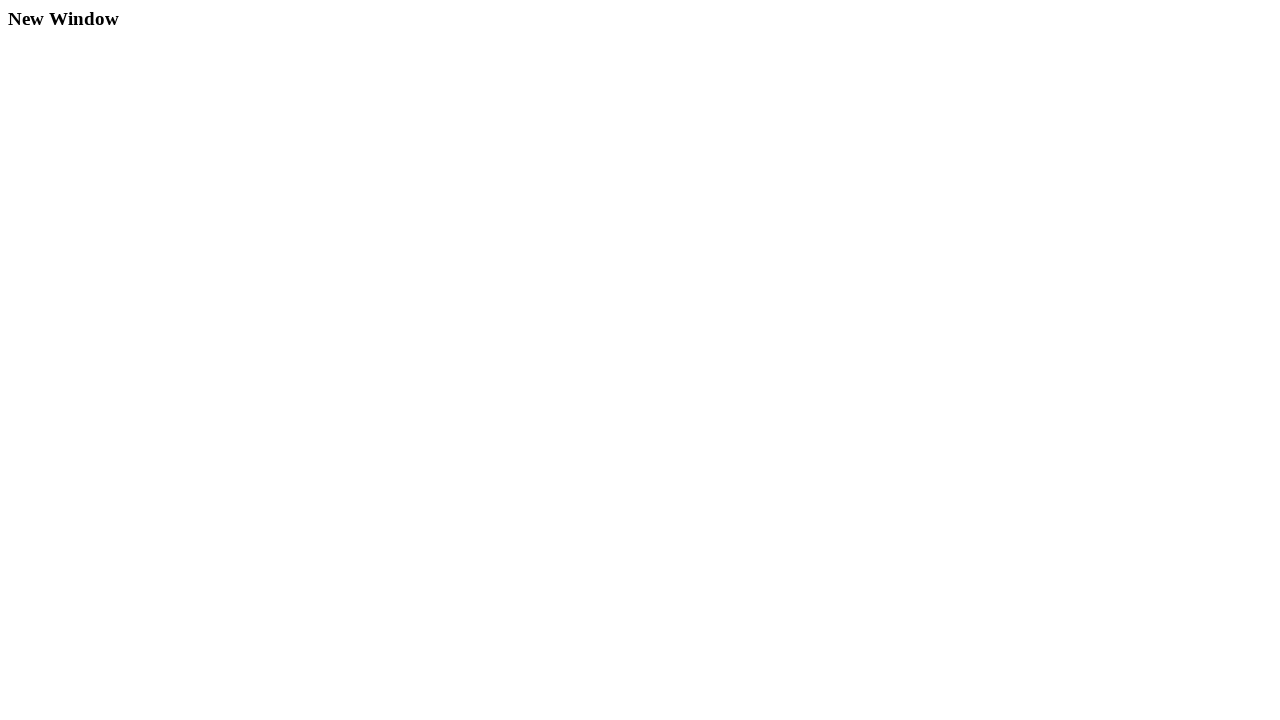

Verified new window title is 'New Window'
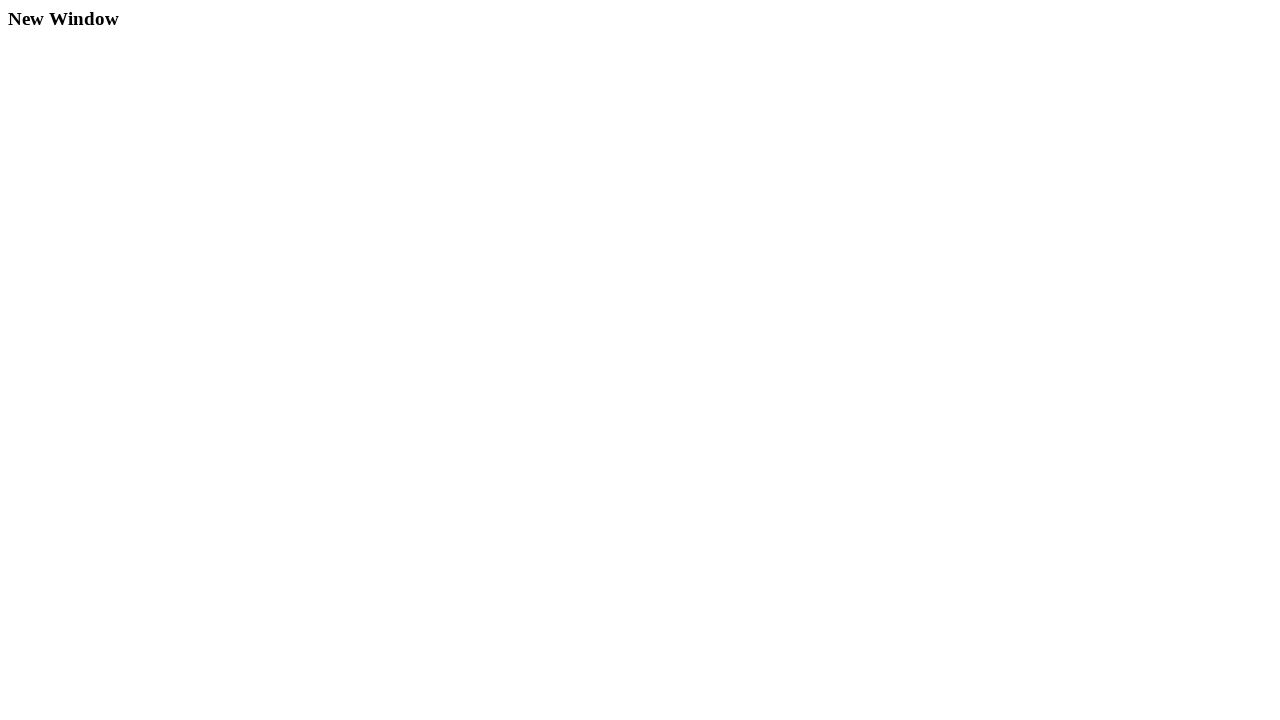

Verified page content contains 'New Window'
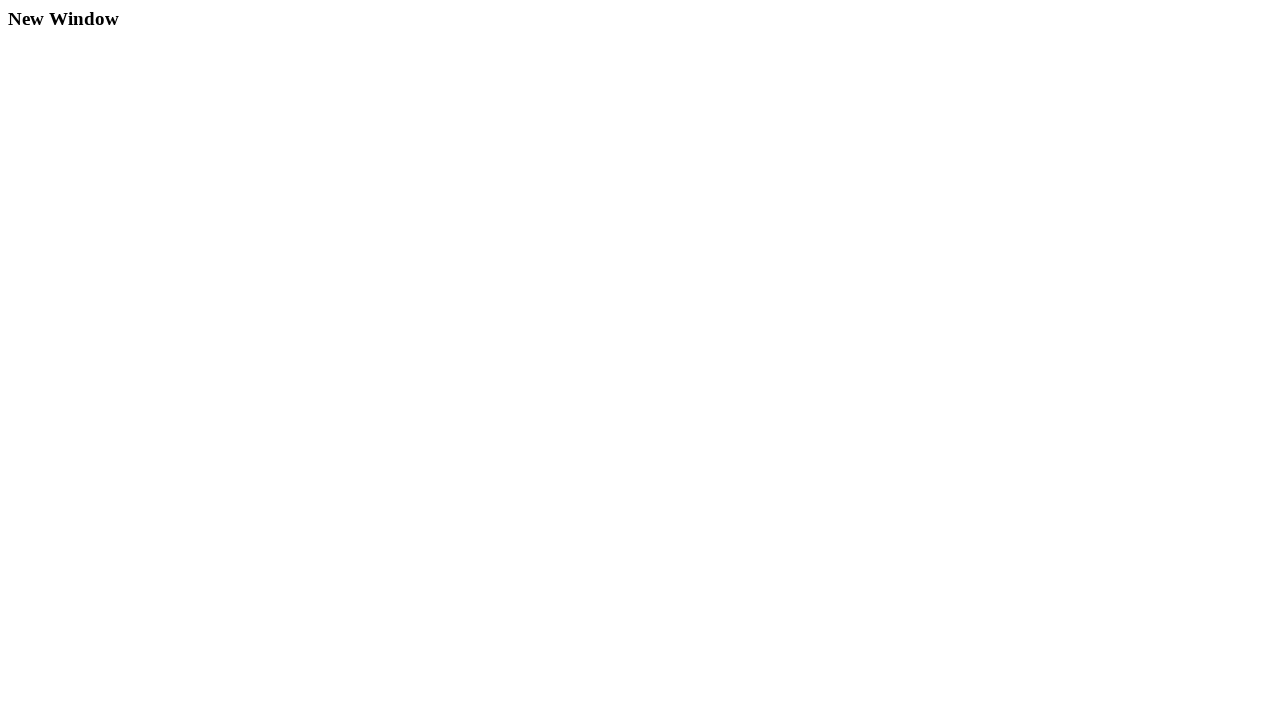

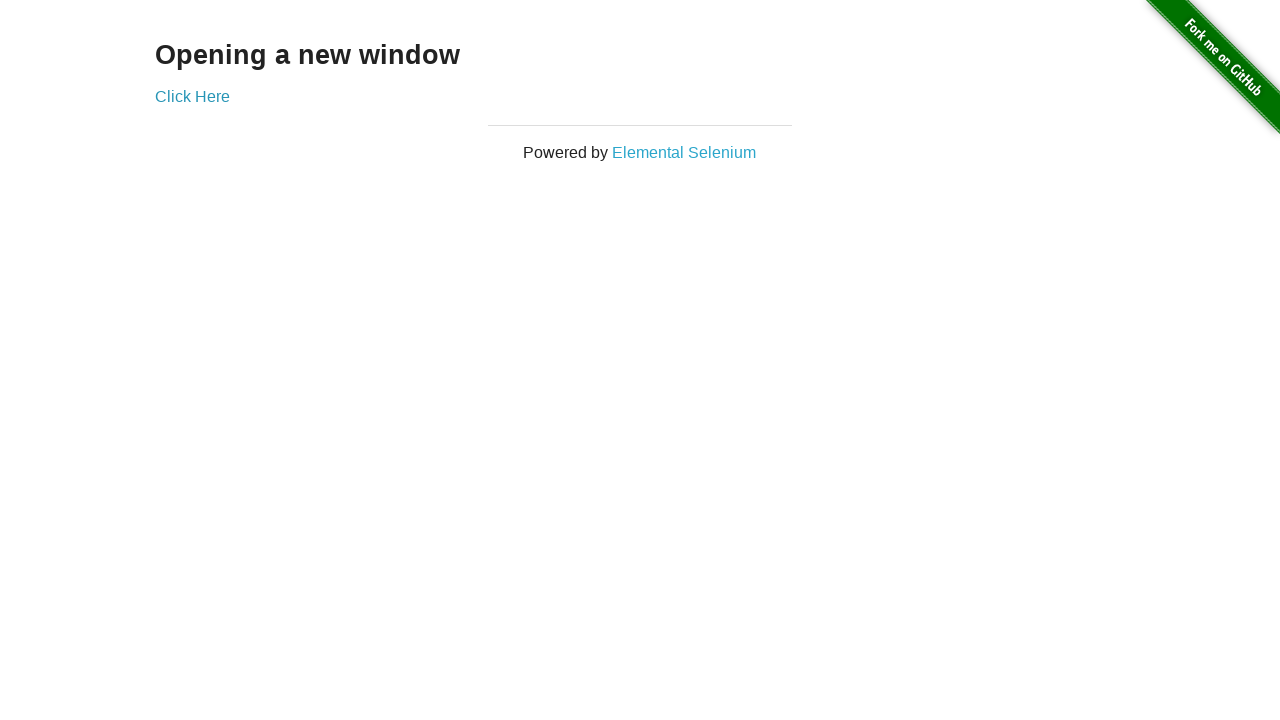